Validates whether the dropdown menu options are sorted alphabetically by comparing the original order with a sorted version

Starting URL: https://www.globalsqa.com/demo-site/select-dropdown-menu/

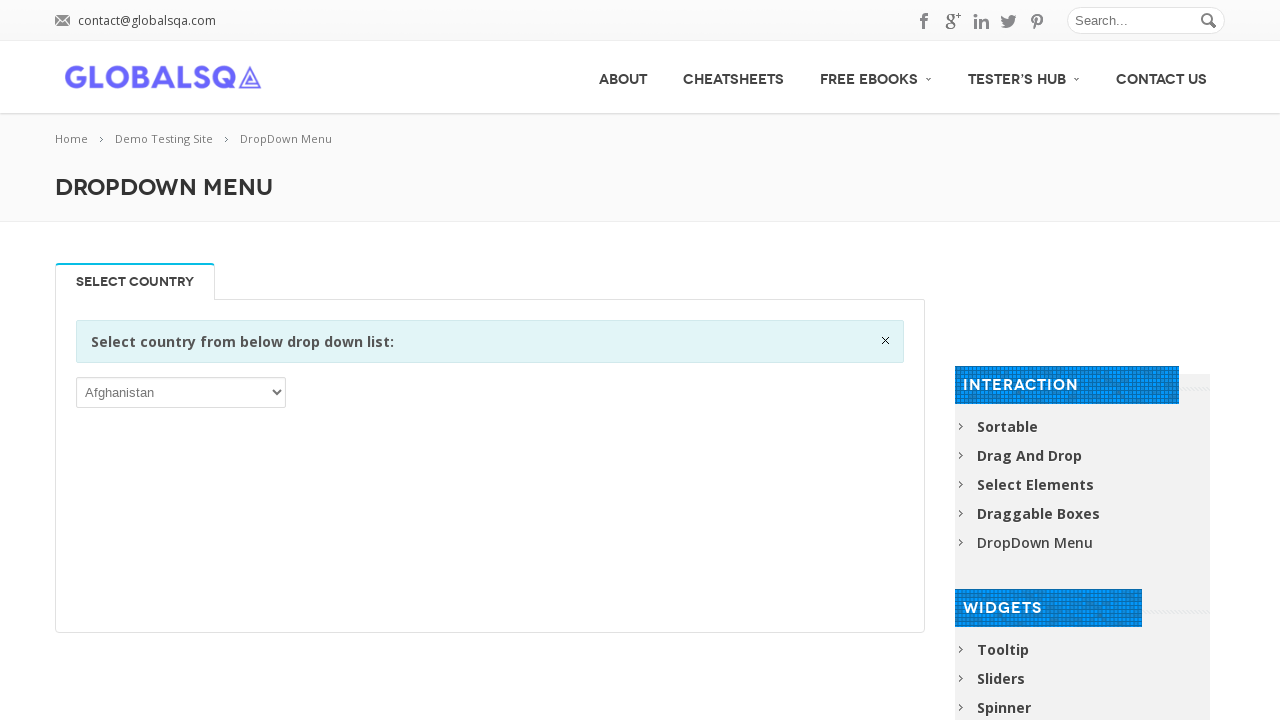

Navigated to dropdown menu demo page
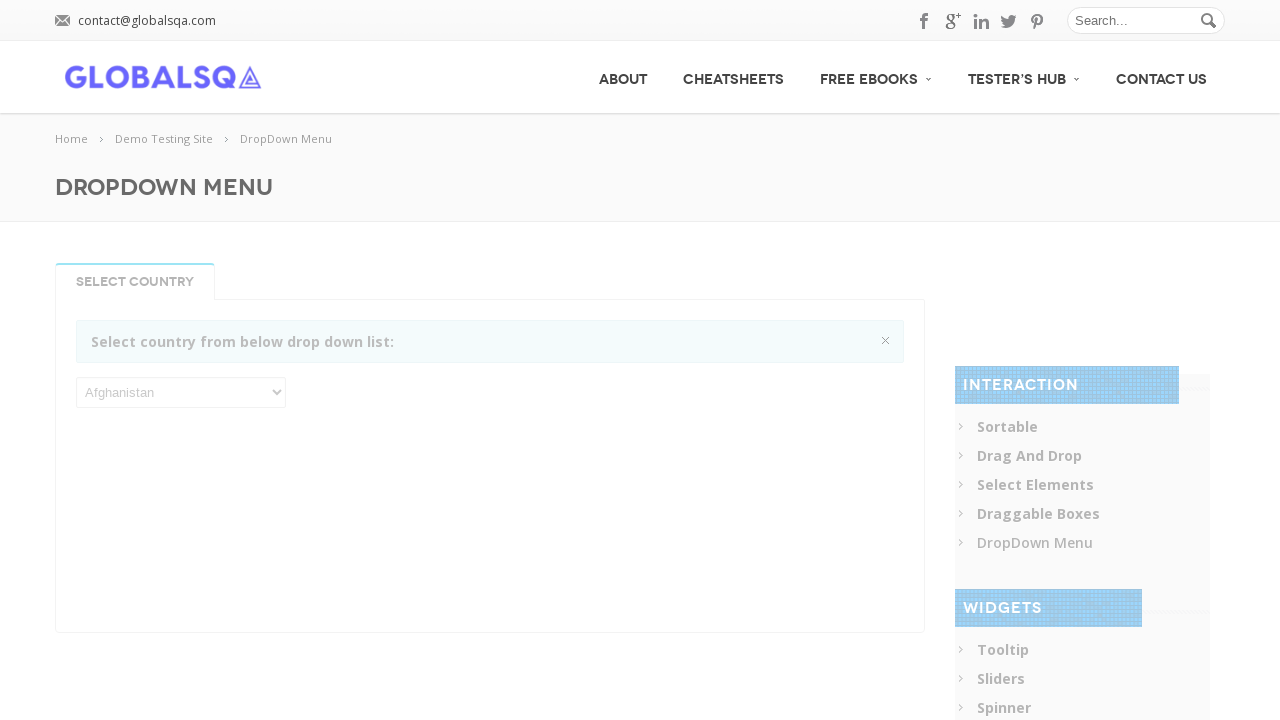

Located the select dropdown element
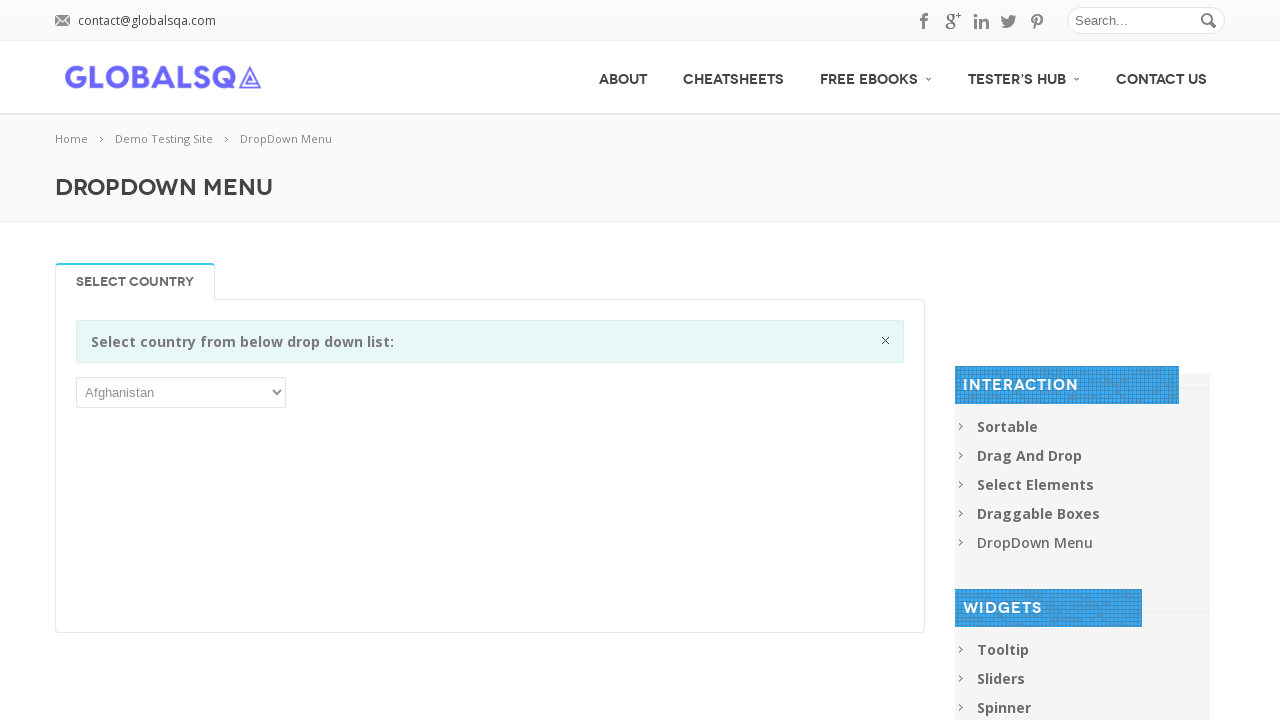

Retrieved all dropdown option text contents
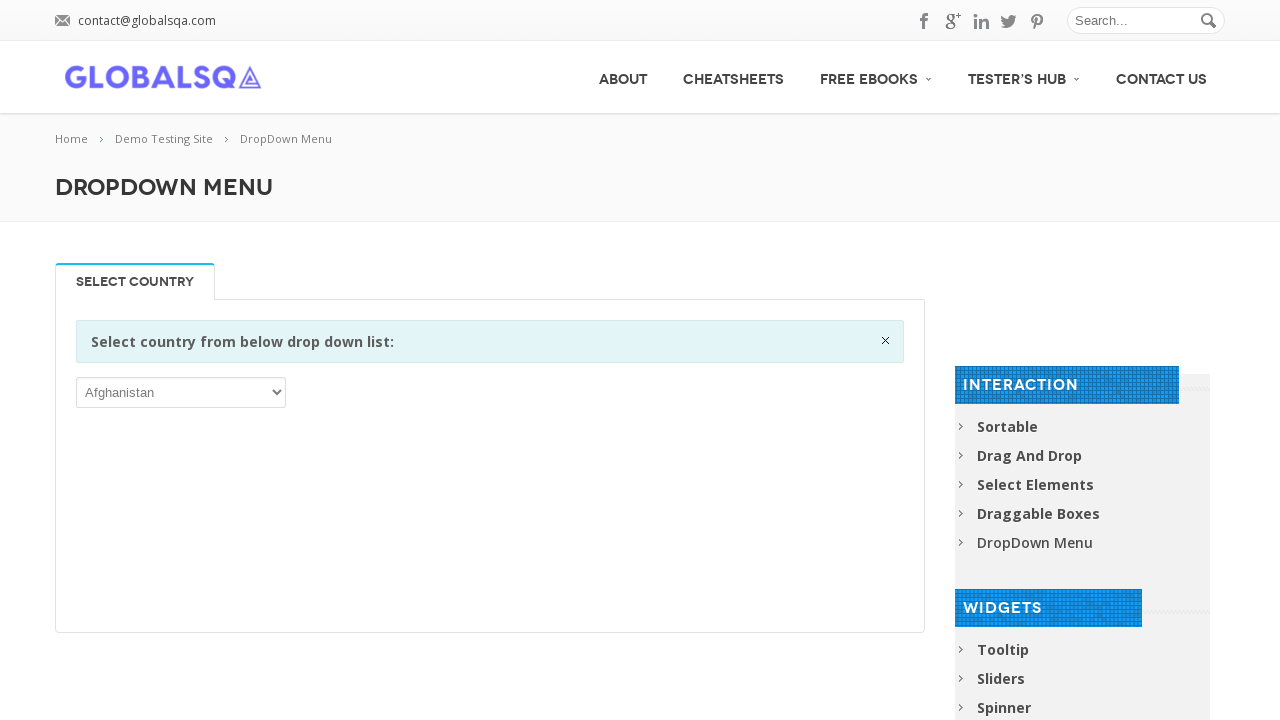

Stored original dropdown option list for comparison
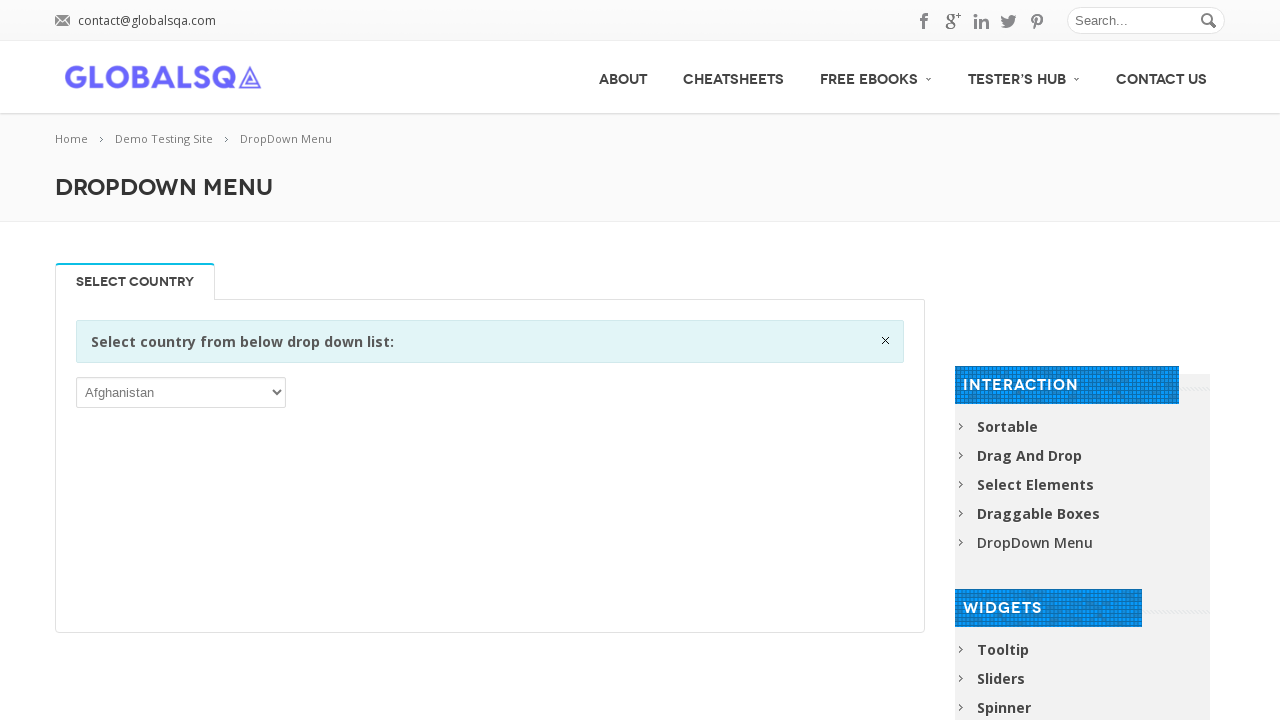

Created sorted version of dropdown options for validation
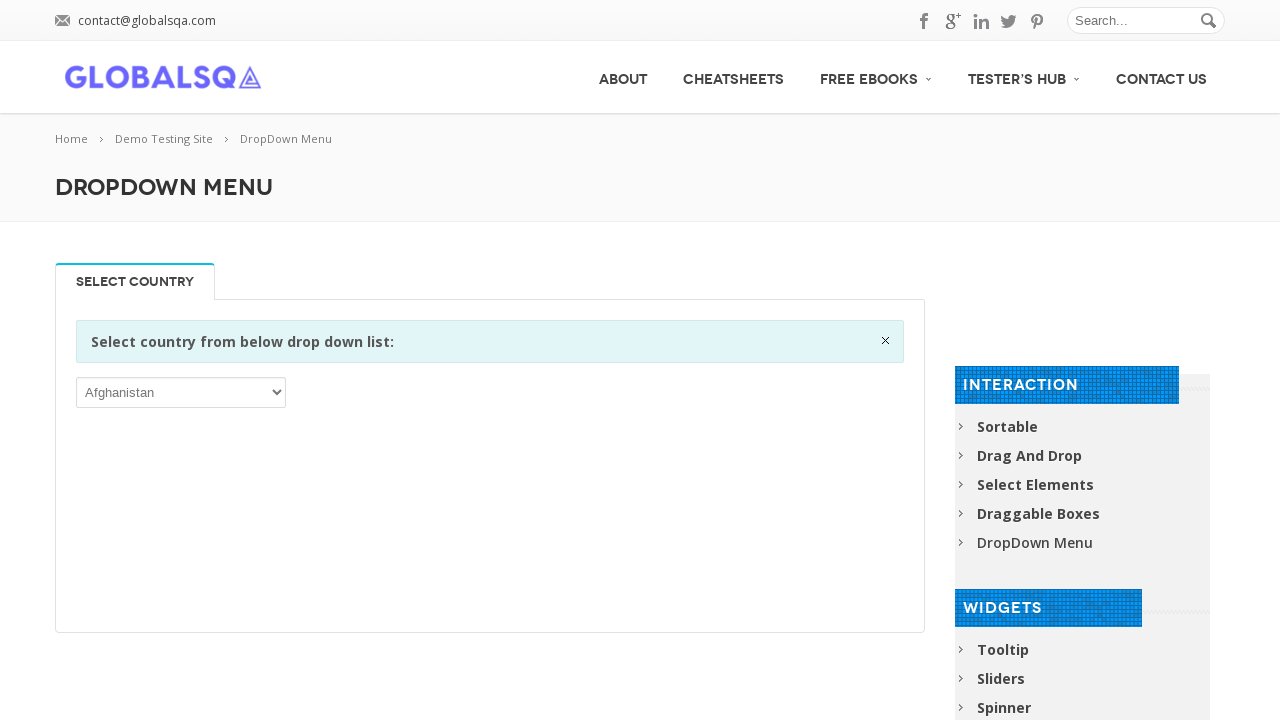

Validation failed: Dropdown options are NOT sorted alphabetically
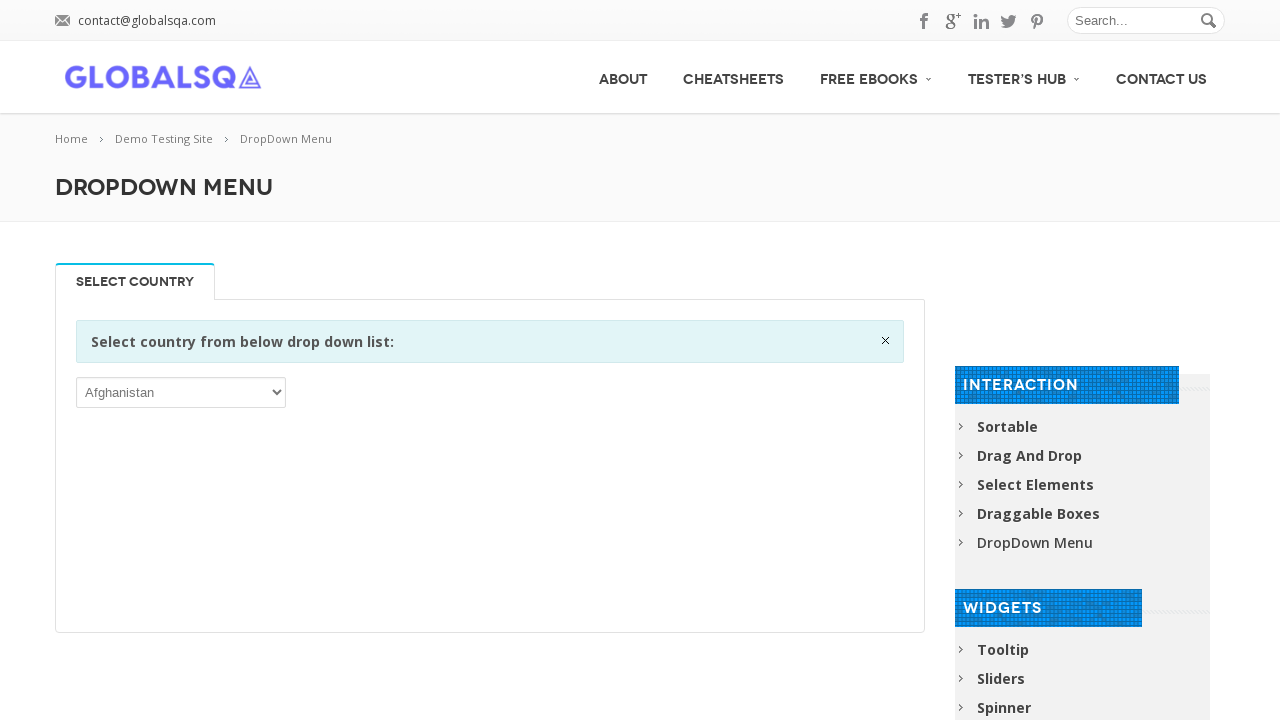

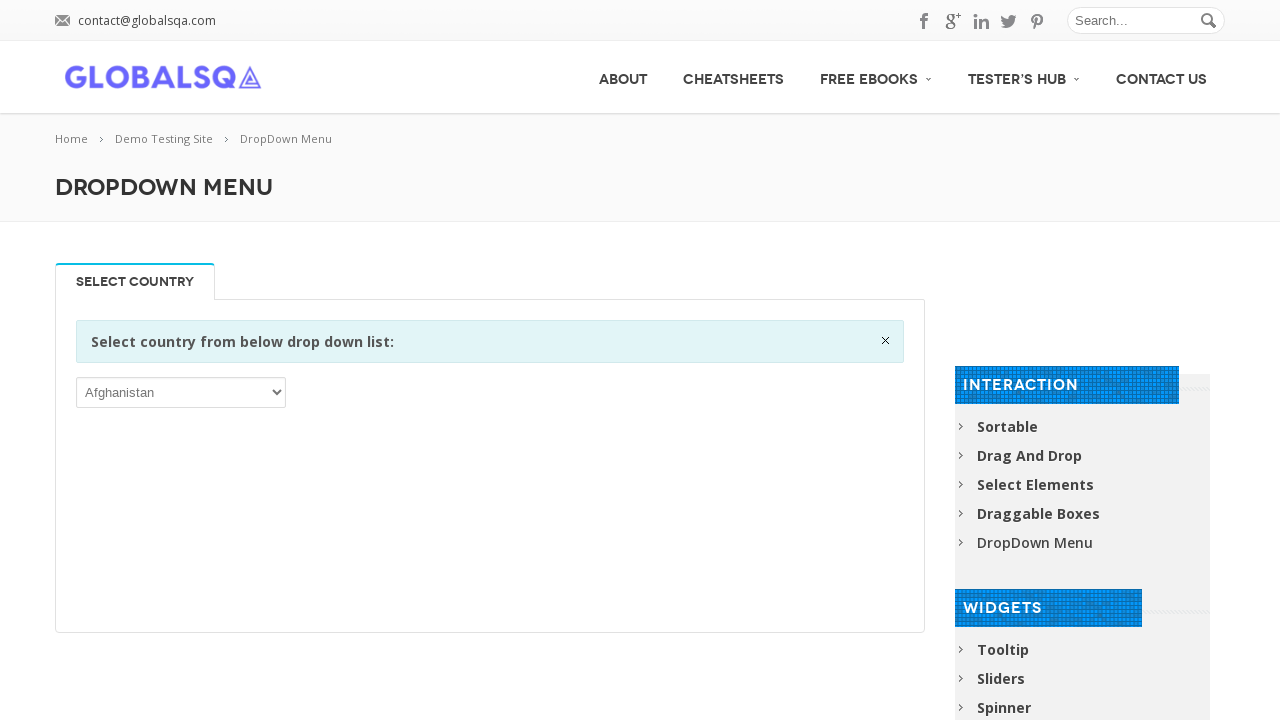